Tests canceling the creation of a new project and verifies return to the "No Project Selected" page

Starting URL: https://zarress.github.io/Project-Manager-App/

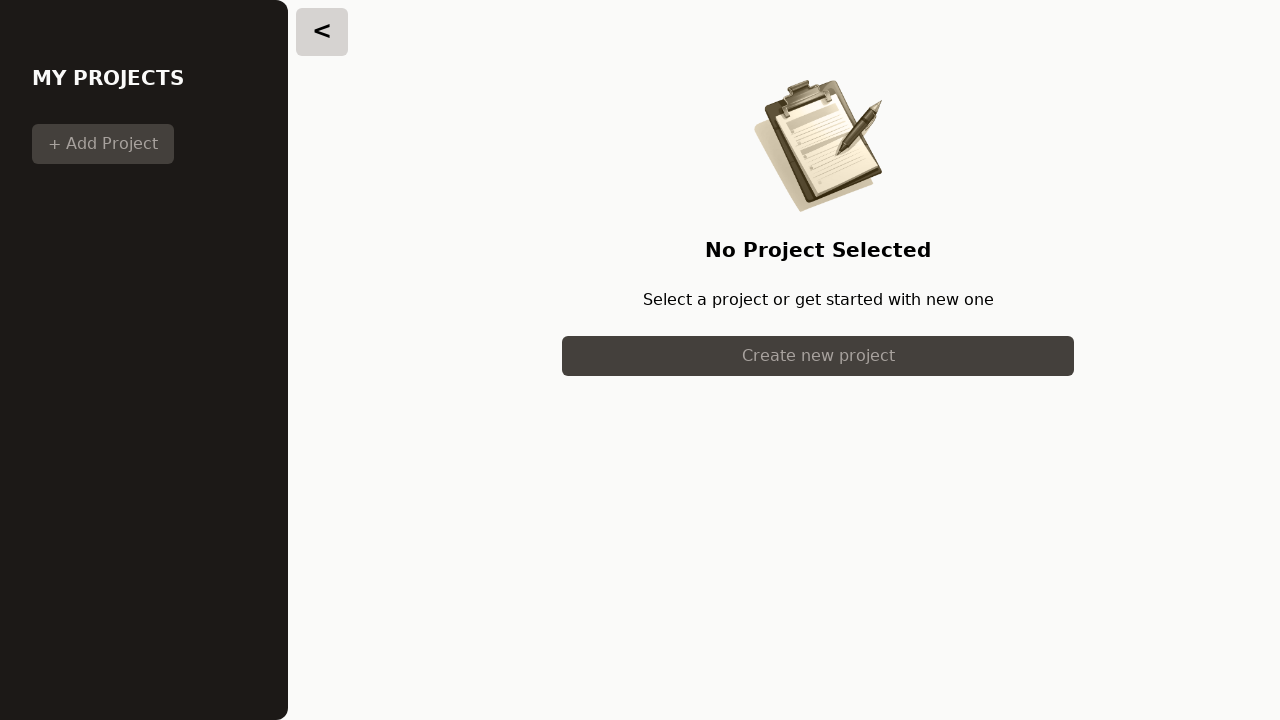

Clicked 'Create new Project' button at (818, 356) on button:has-text('Create new Project')
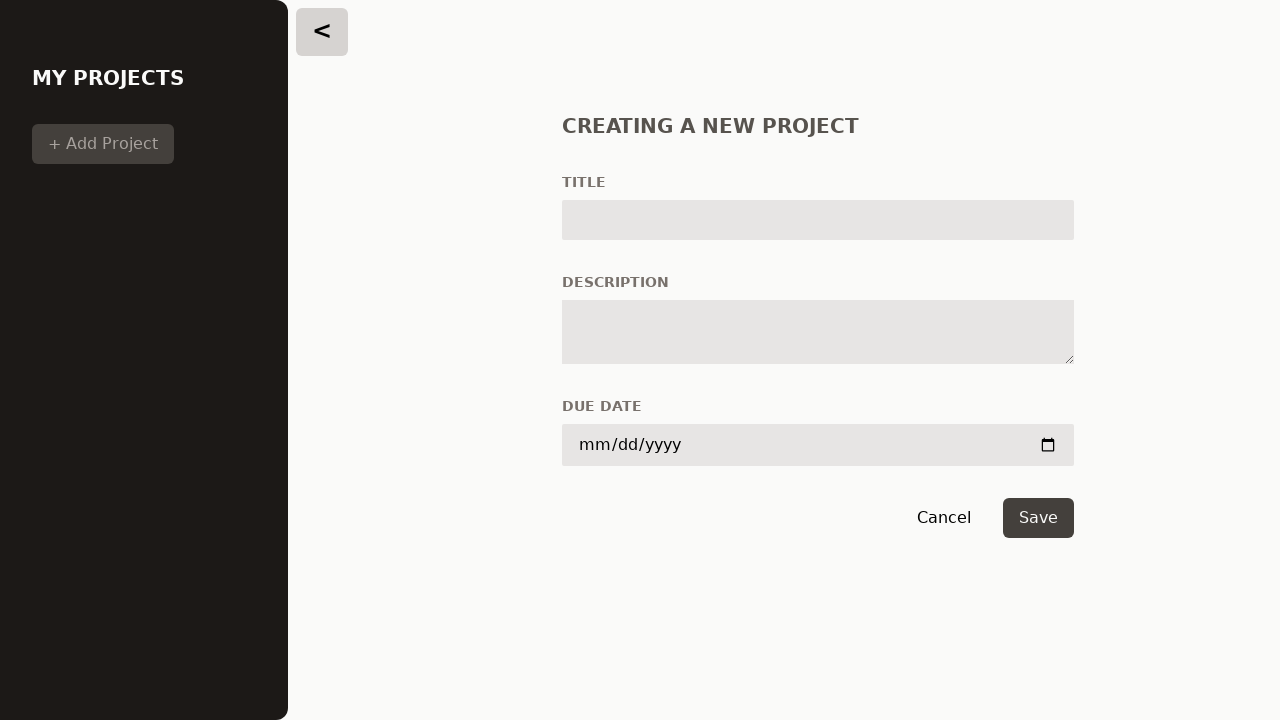

Clicked 'Cancel' button to abort project creation at (944, 518) on button:has-text('Cancel')
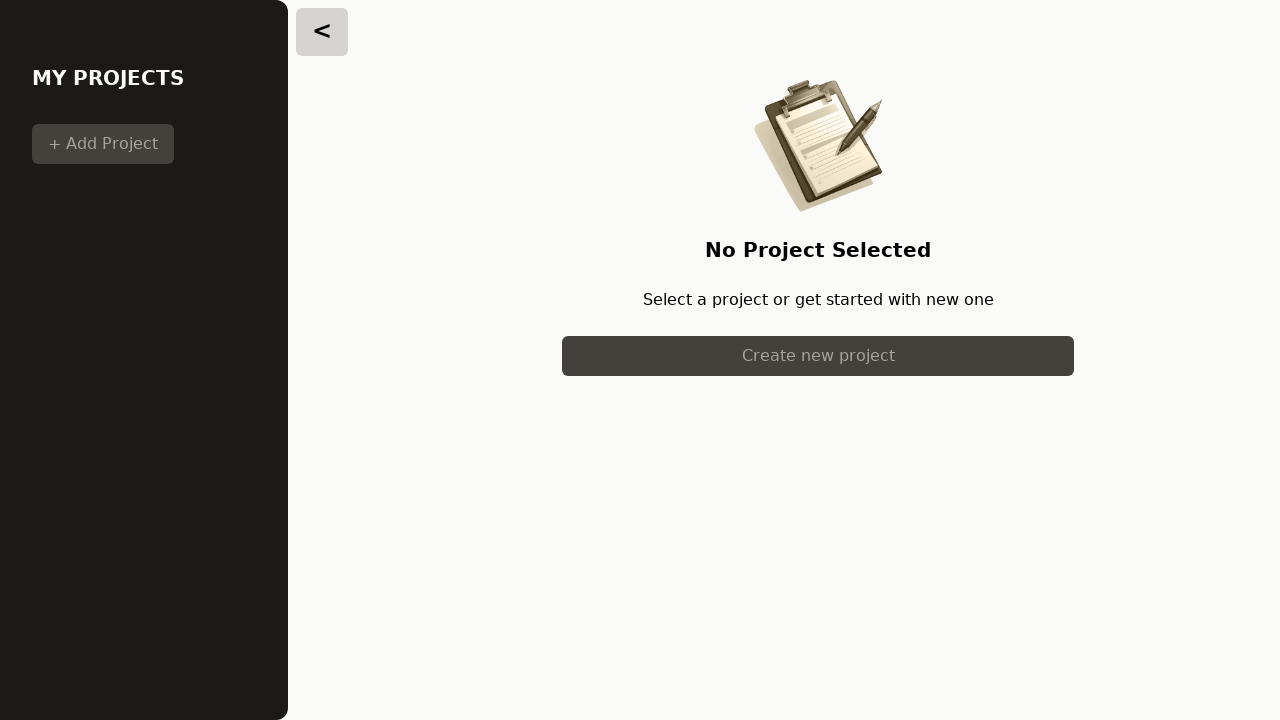

Verified return to 'No Project Selected' page
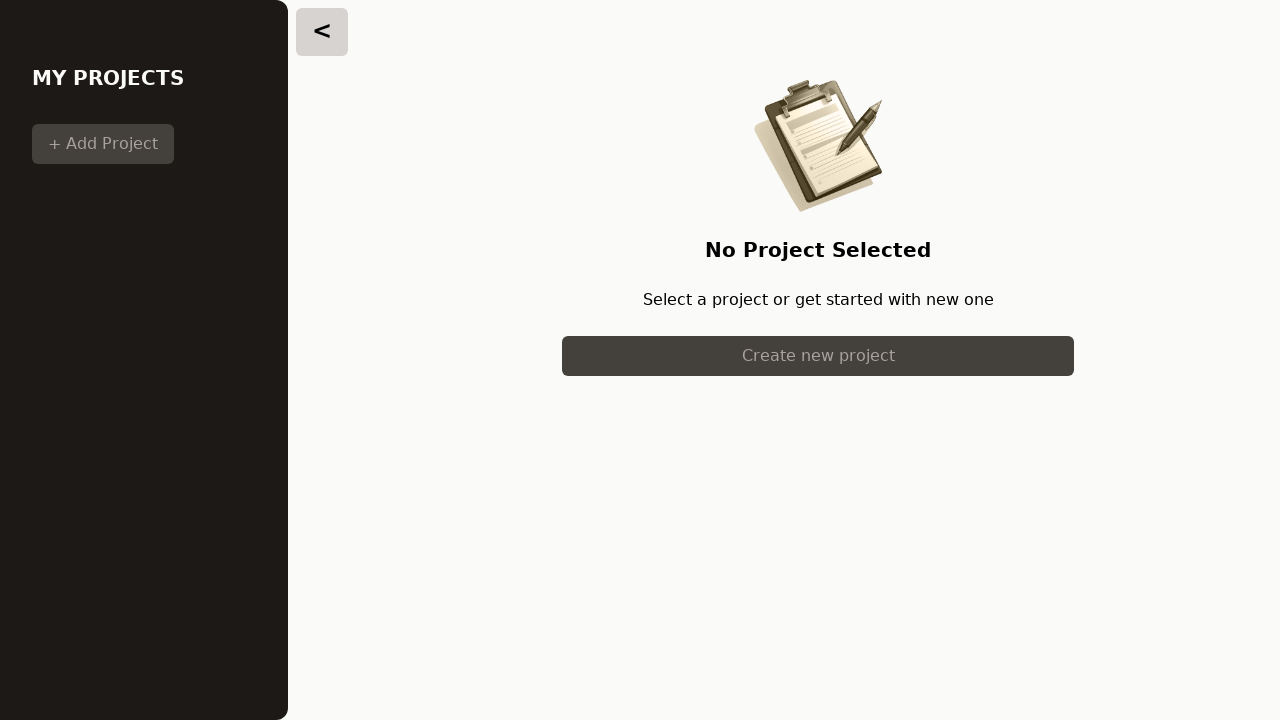

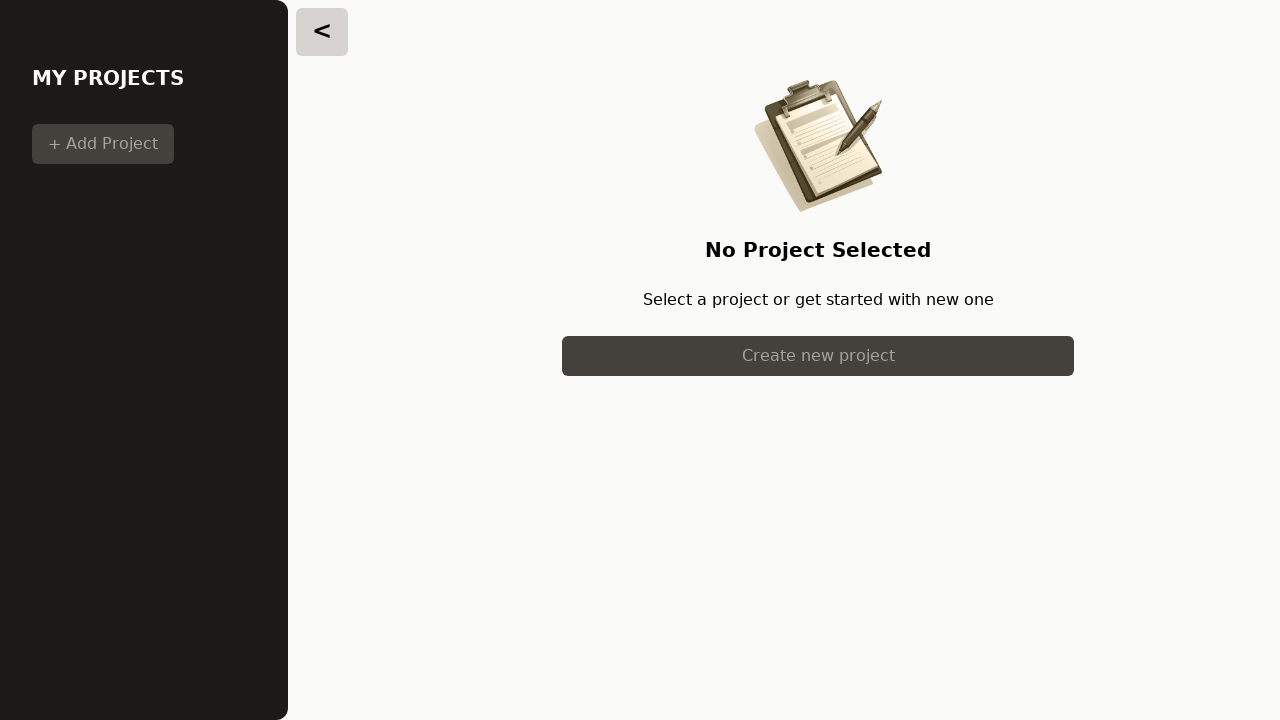